Tests file download functionality by clicking on a download link and verifying the download completes

Starting URL: http://the-internet.herokuapp.com/download

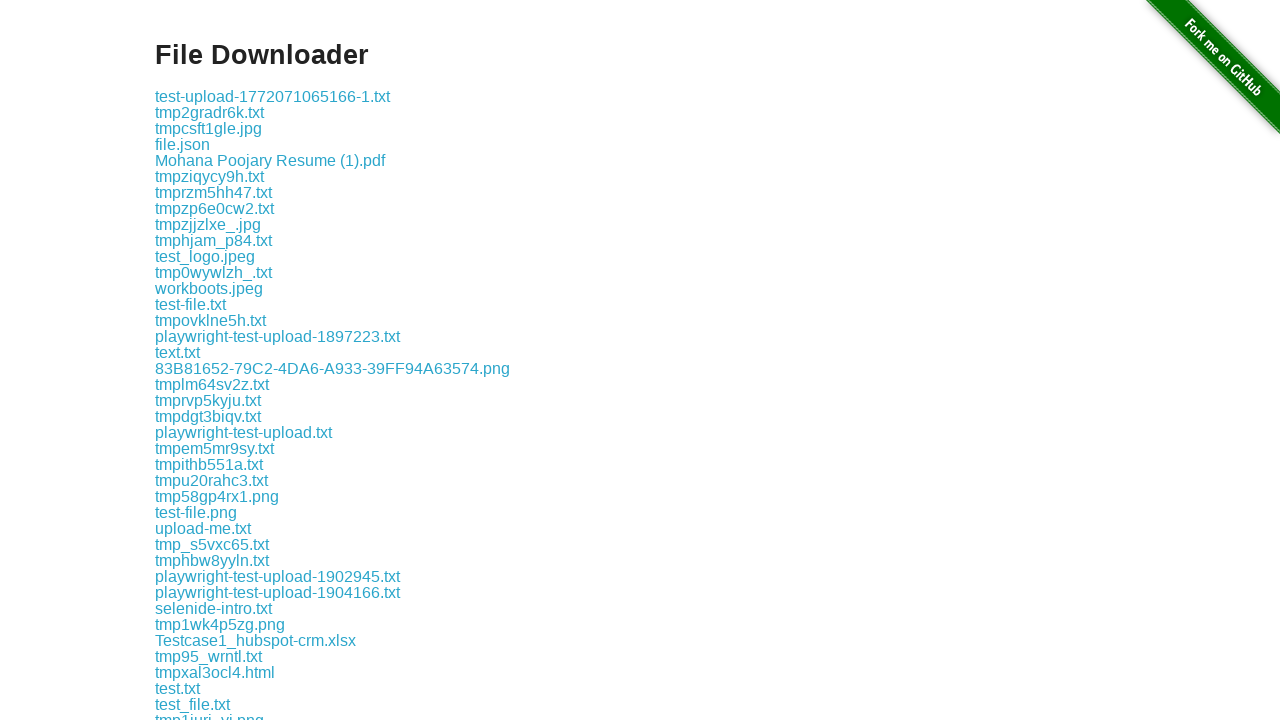

Clicked the first download link at (272, 96) on .example a
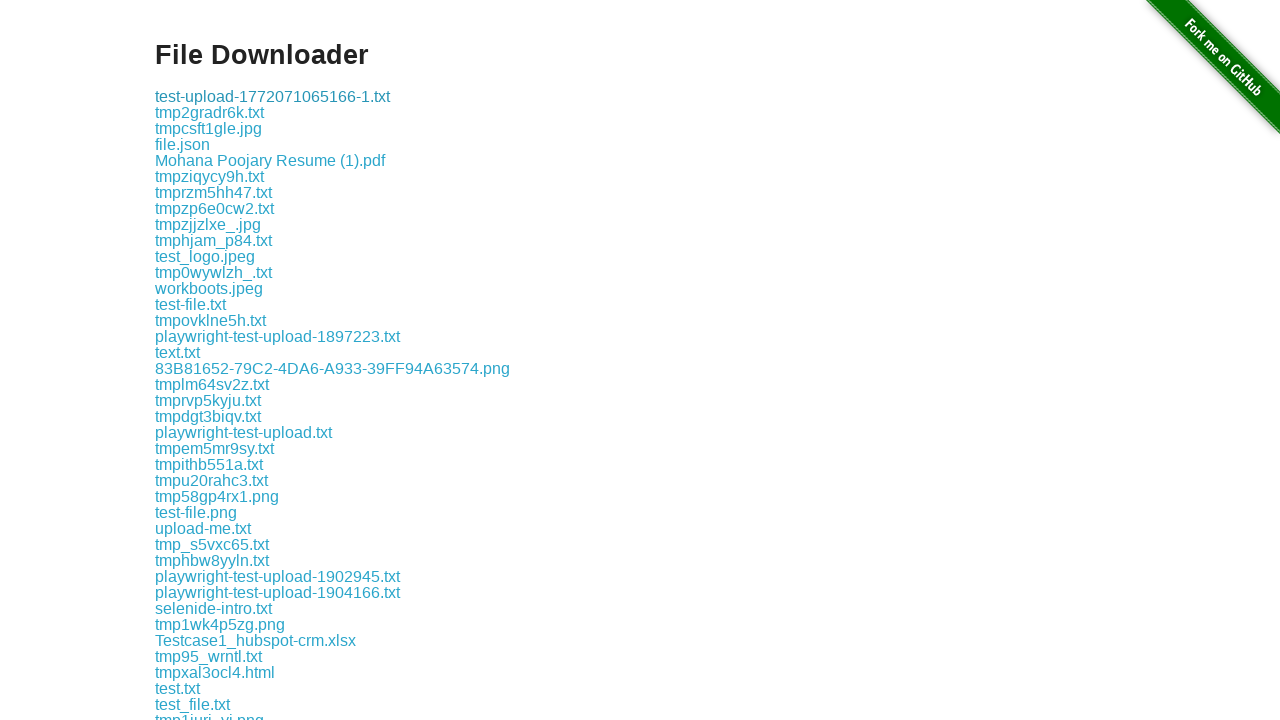

Clicked download link and waited for download to complete at (272, 96) on .example a
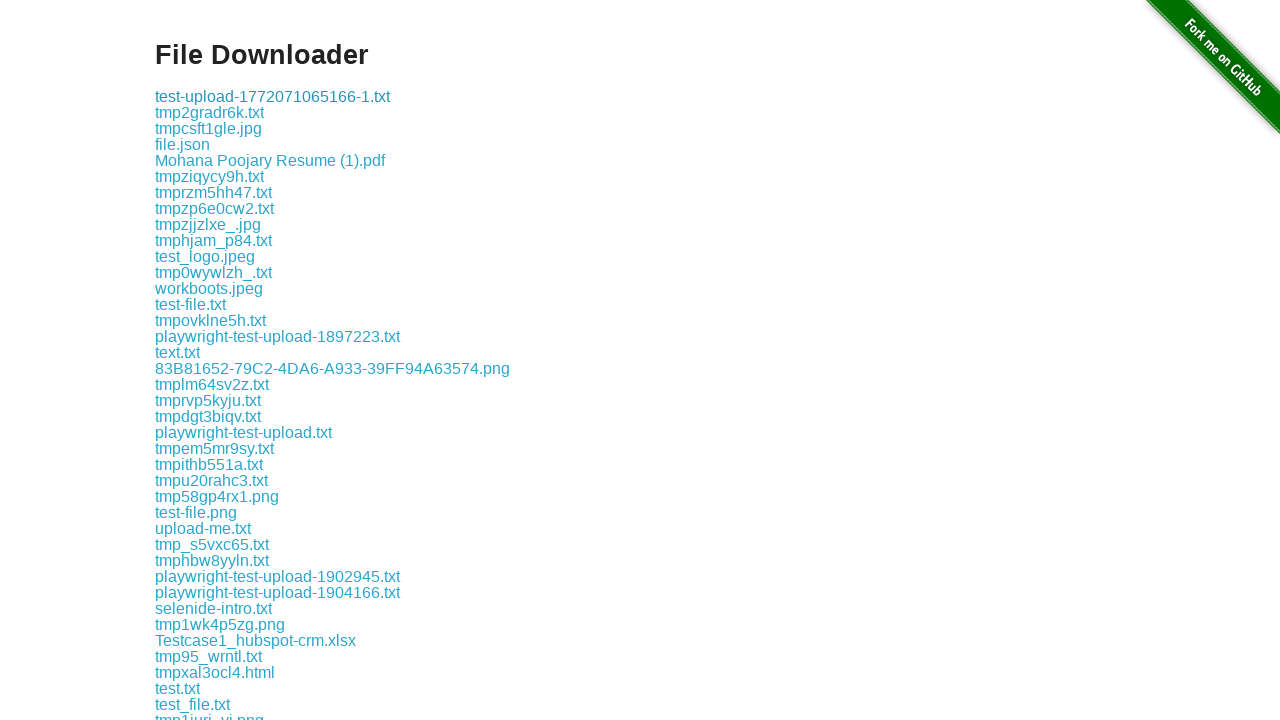

Verified download completed successfully
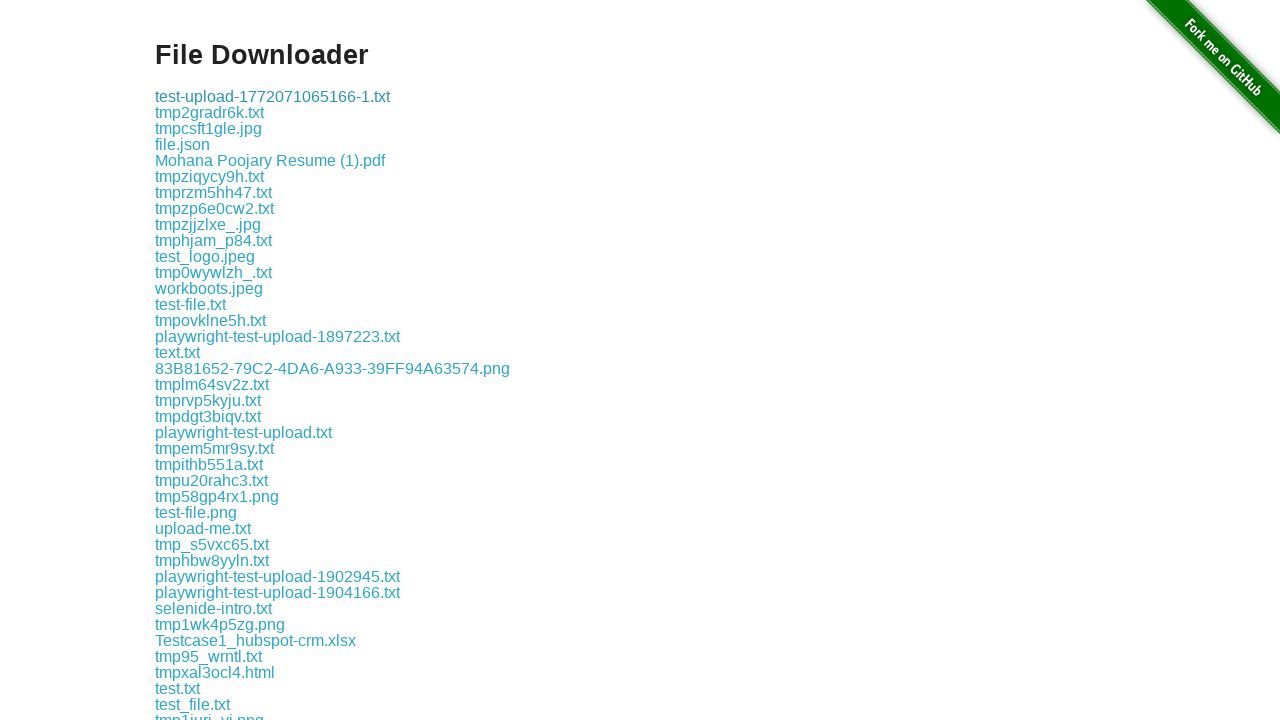

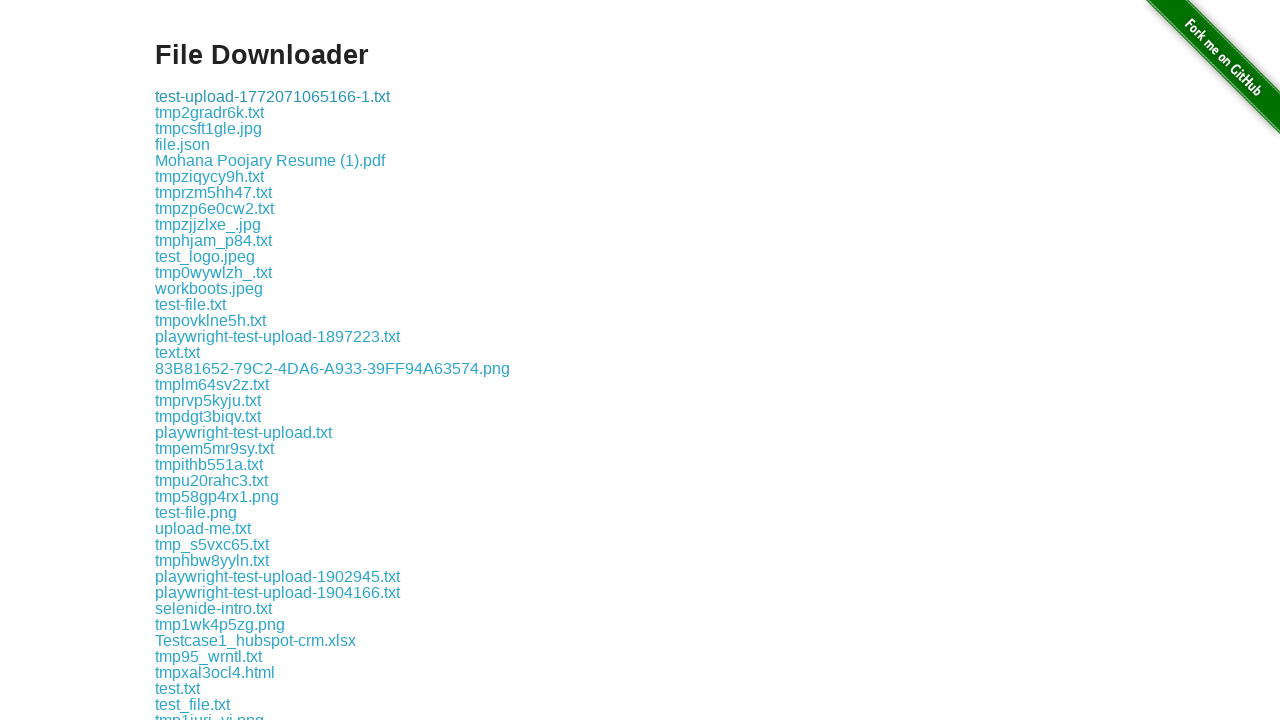